Verifies that the current URL matches the expected OrangeHRM login page URL

Starting URL: https://opensource-demo.orangehrmlive.com/web/index.php/auth/login

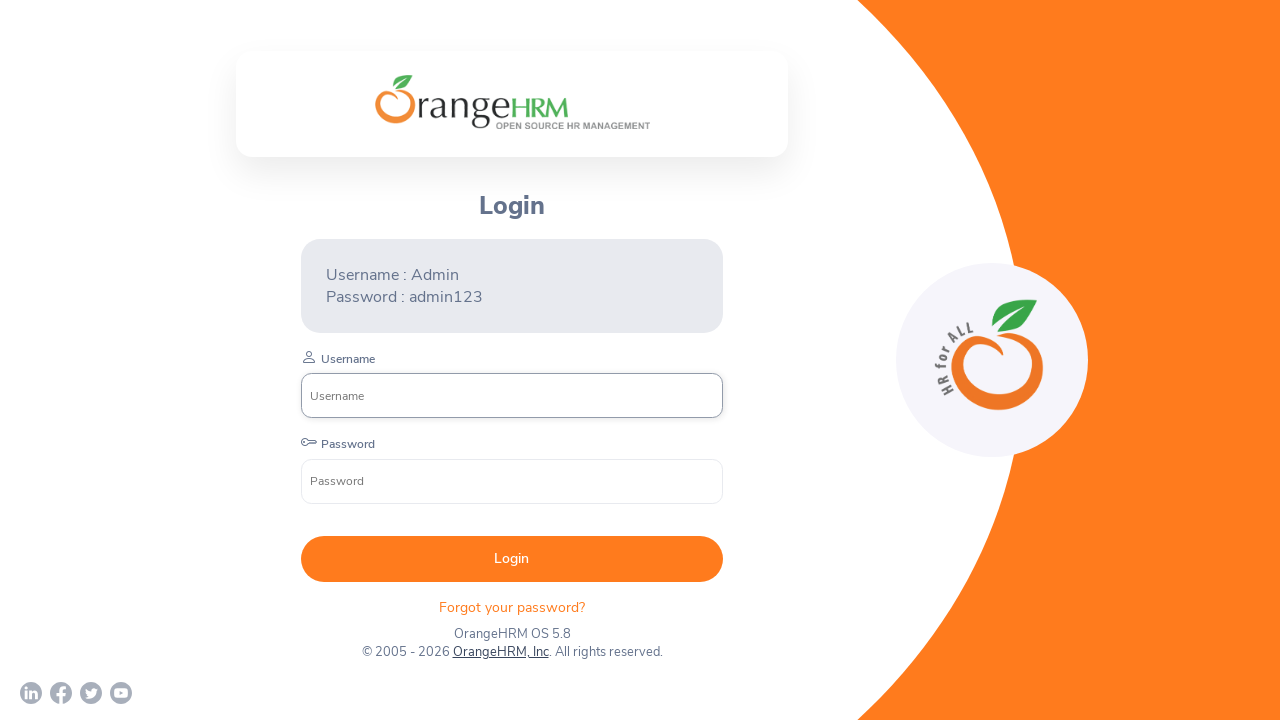

Waited for page to load with domcontentloaded state
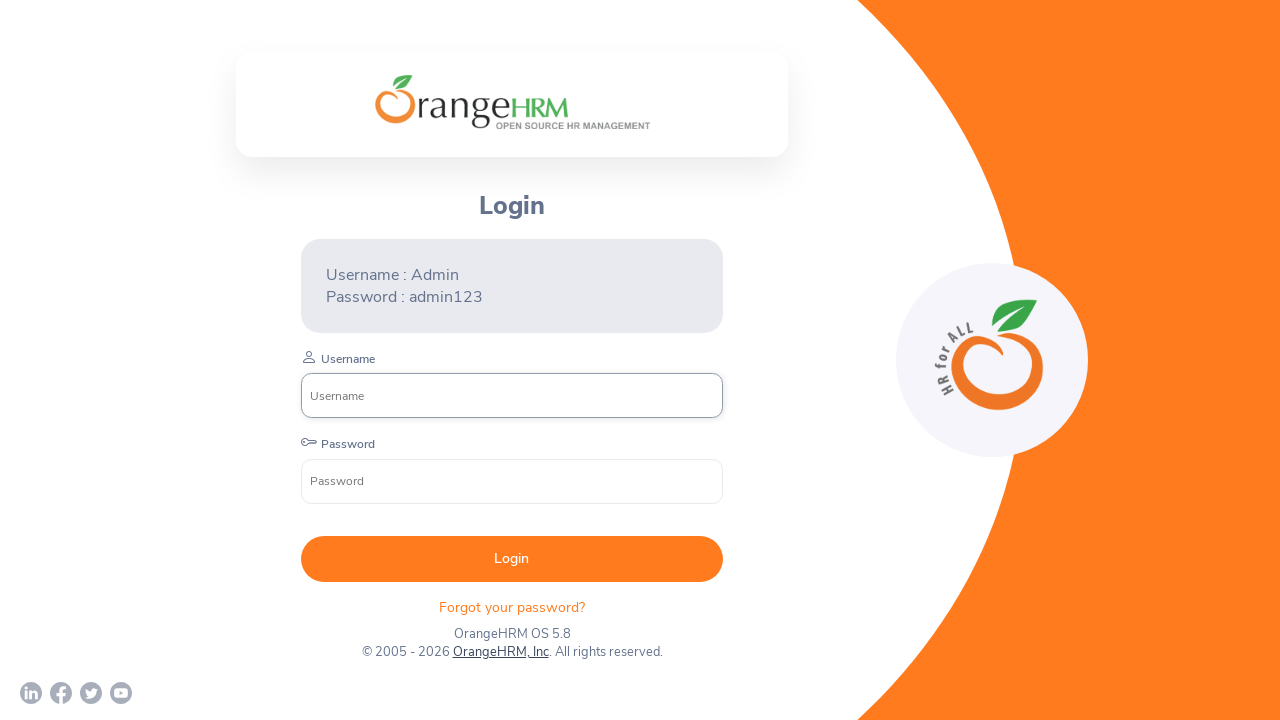

Verified current URL matches OrangeHRM login page URL
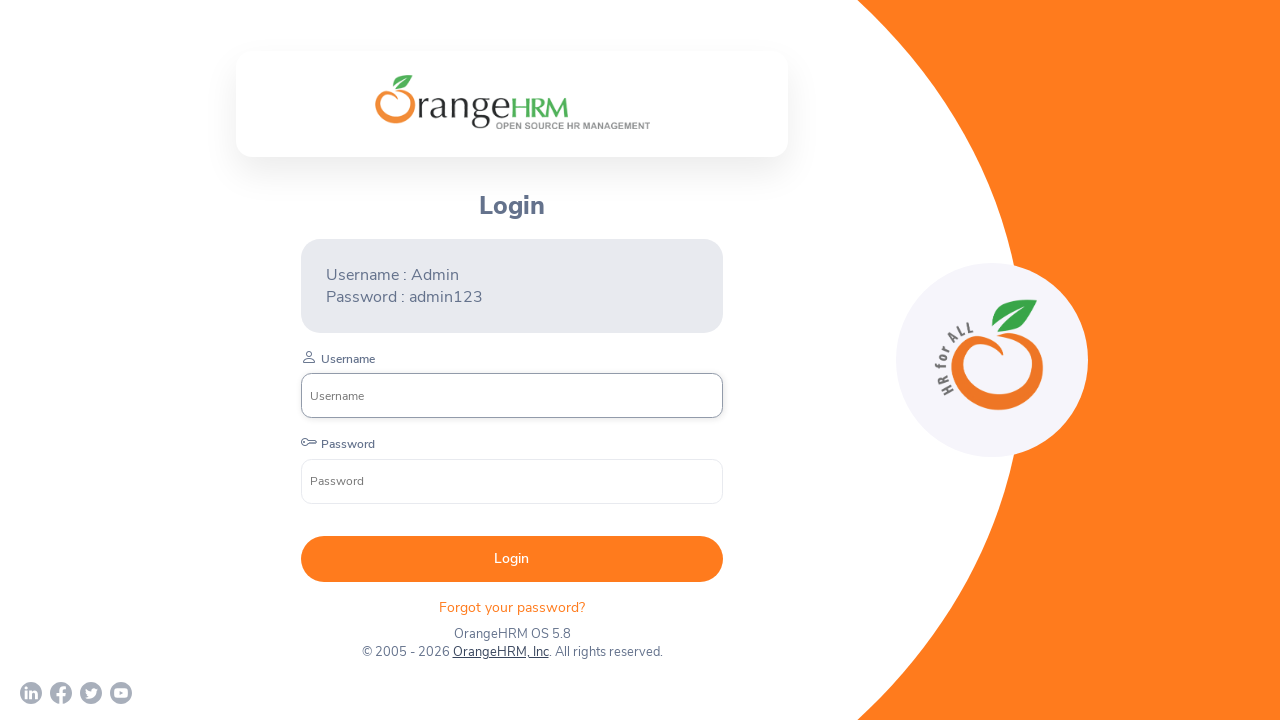

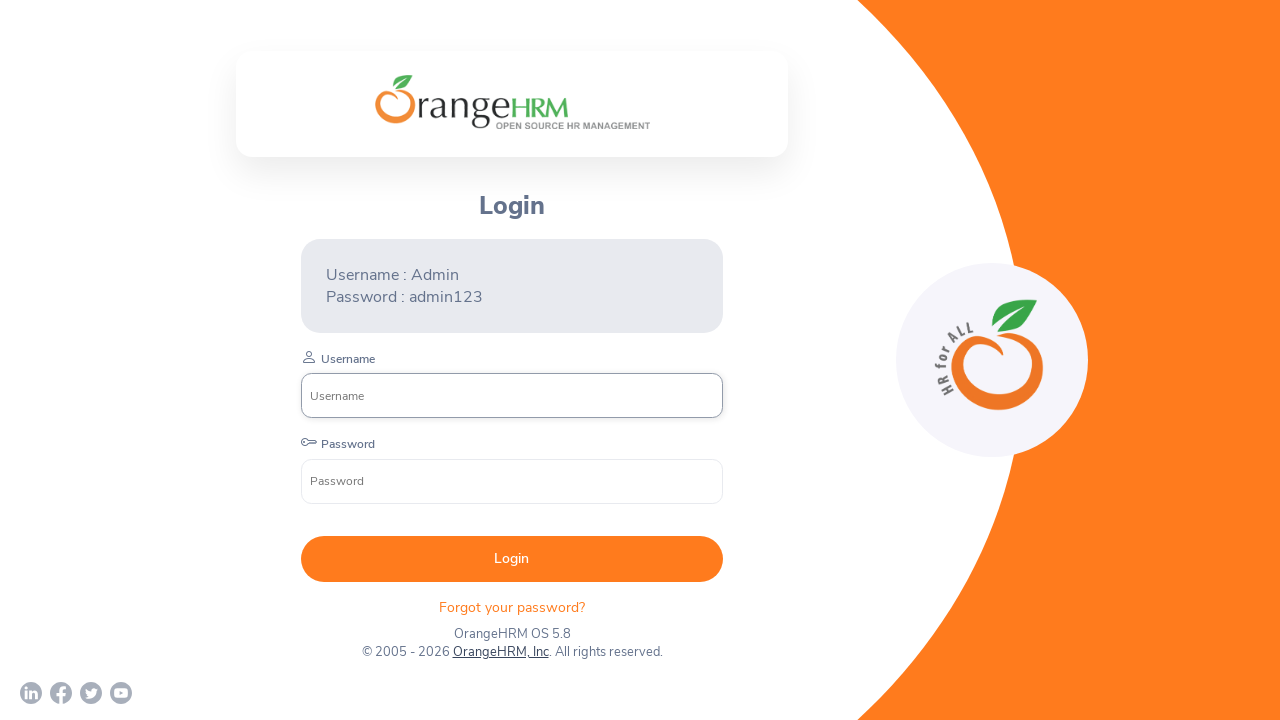